Verifies that the Verified by Visa payment logo is displayed on the MTS.by homepage

Starting URL: https://www.mts.by/

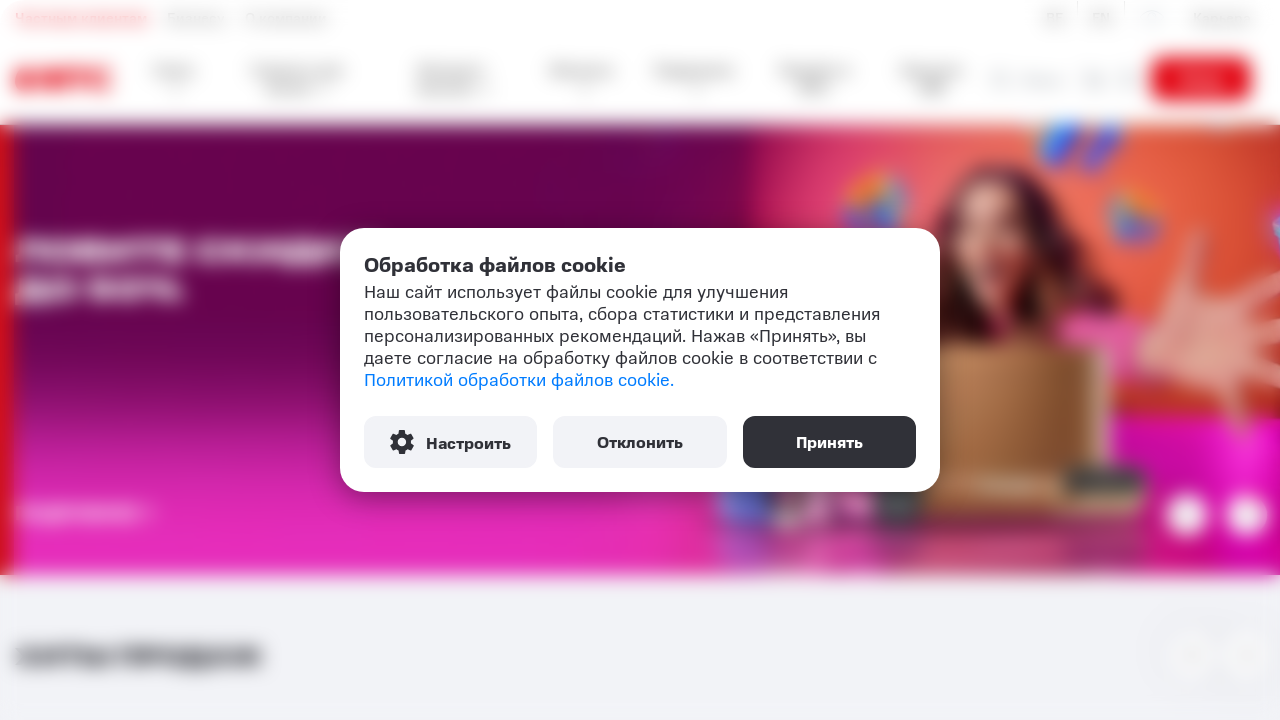

Located Verified by Visa logo element
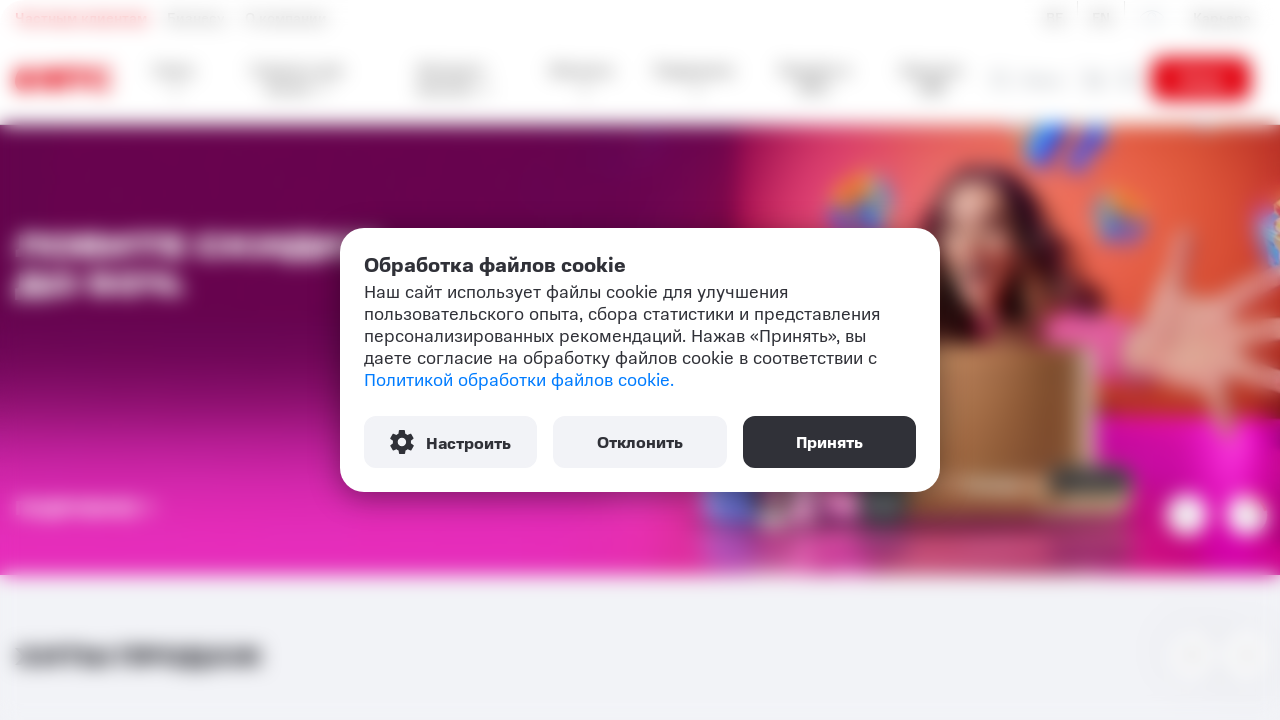

Verified by Visa logo is now visible on the page
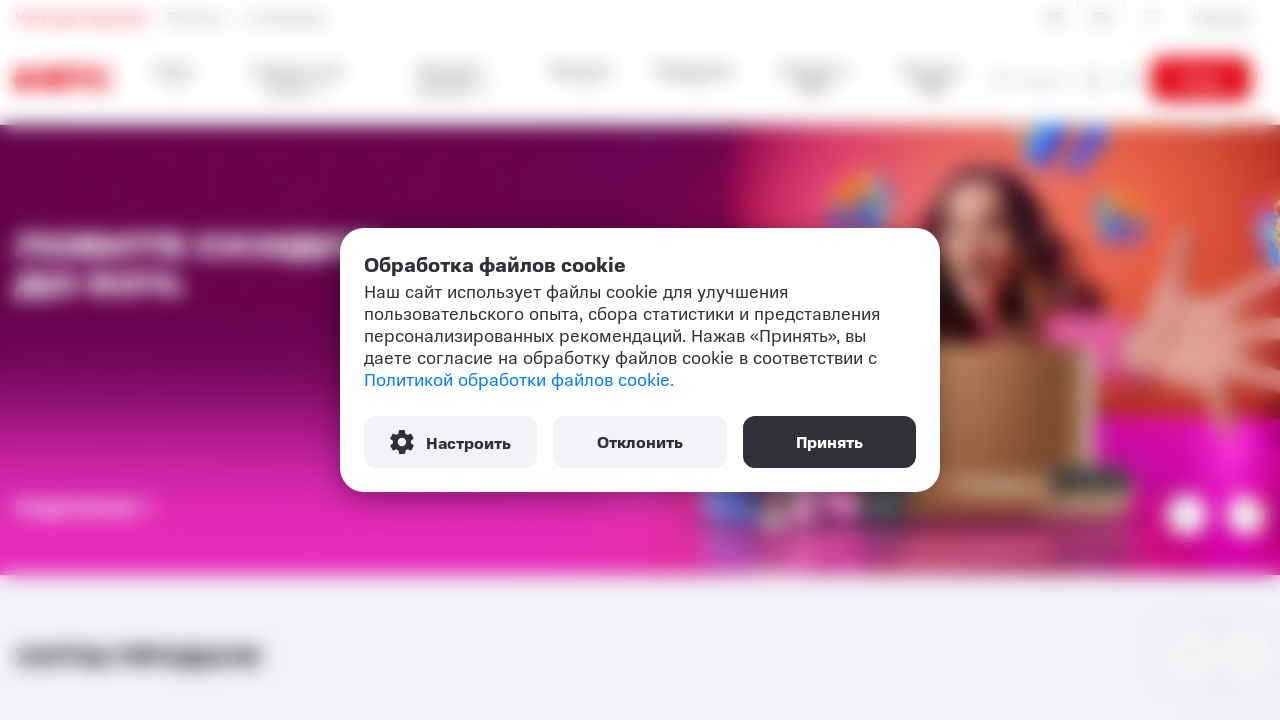

Asserted that Verified by Visa logo is displayed on MTS.by homepage
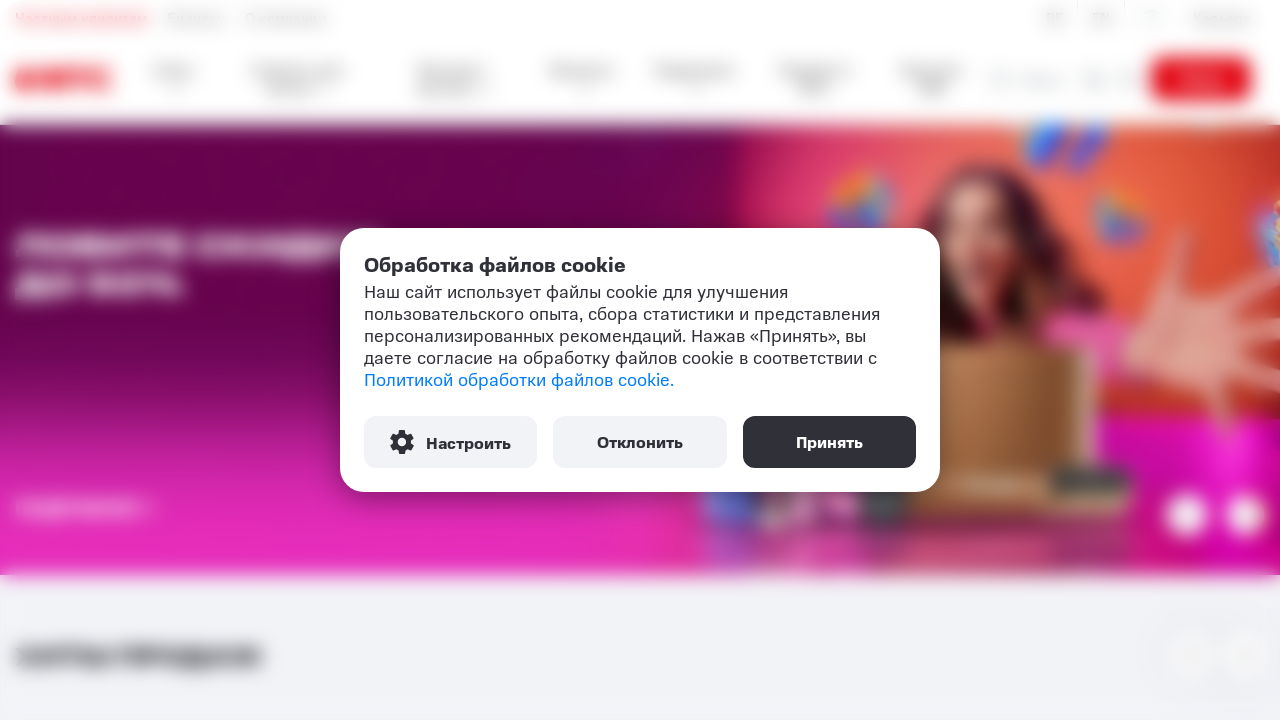

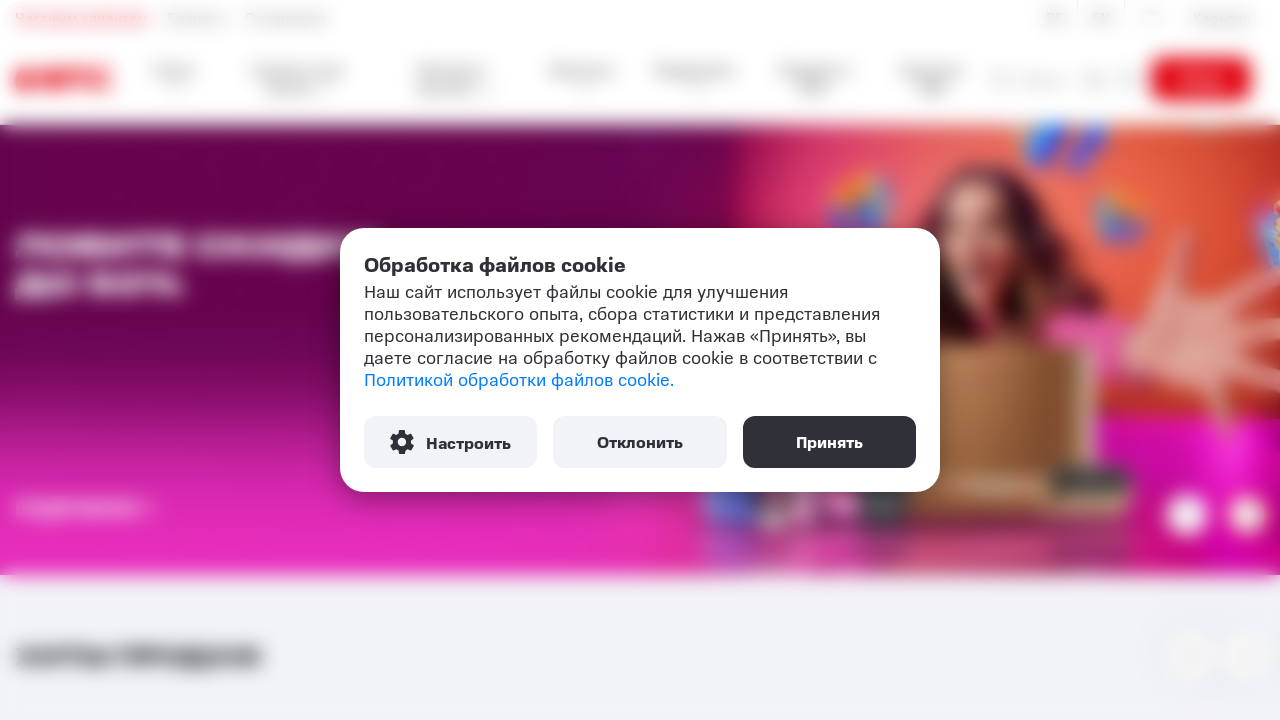